Tests that the currently active filter link is highlighted with selected class

Starting URL: https://demo.playwright.dev/todomvc

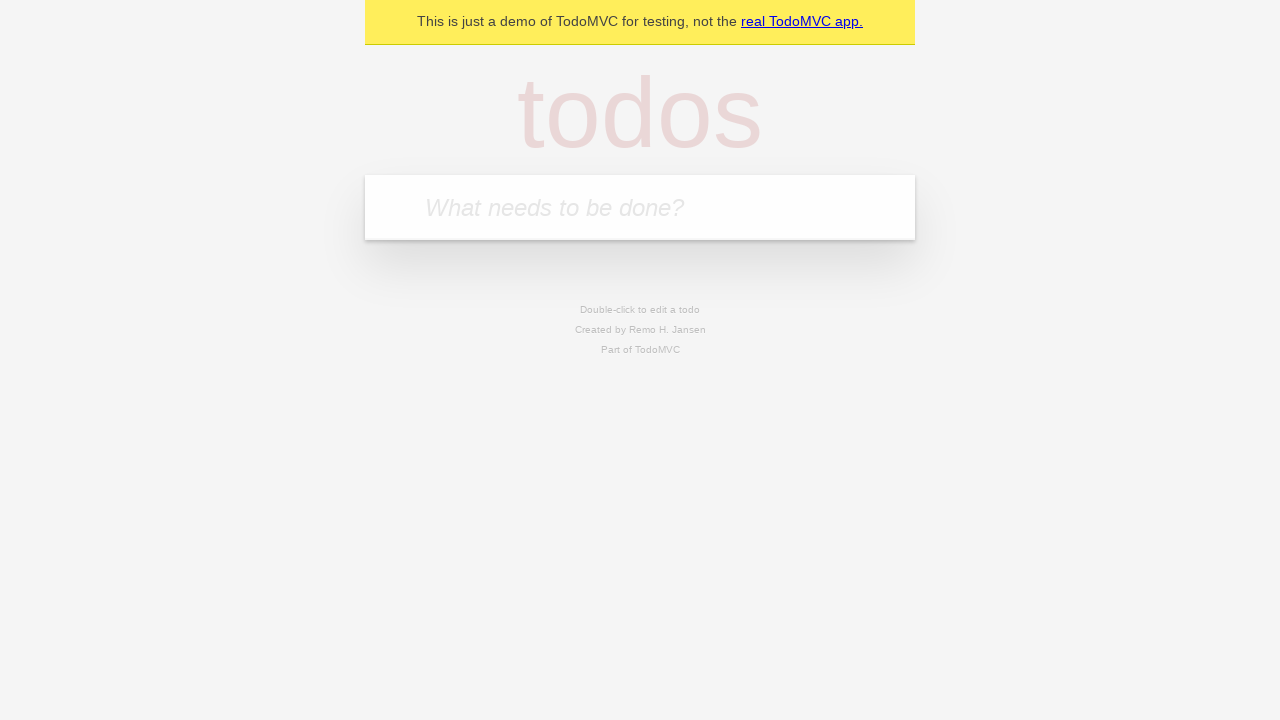

Filled todo input with 'buy some cheese' on internal:attr=[placeholder="What needs to be done?"i]
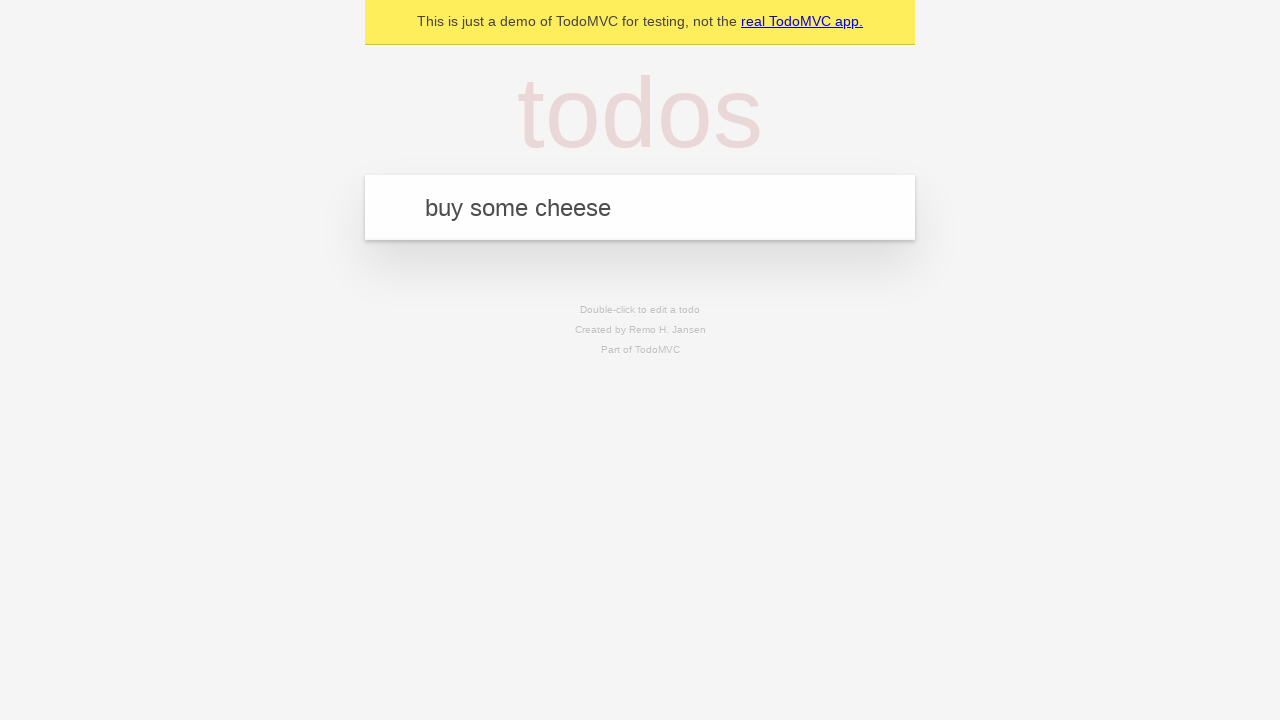

Pressed Enter to create first todo on internal:attr=[placeholder="What needs to be done?"i]
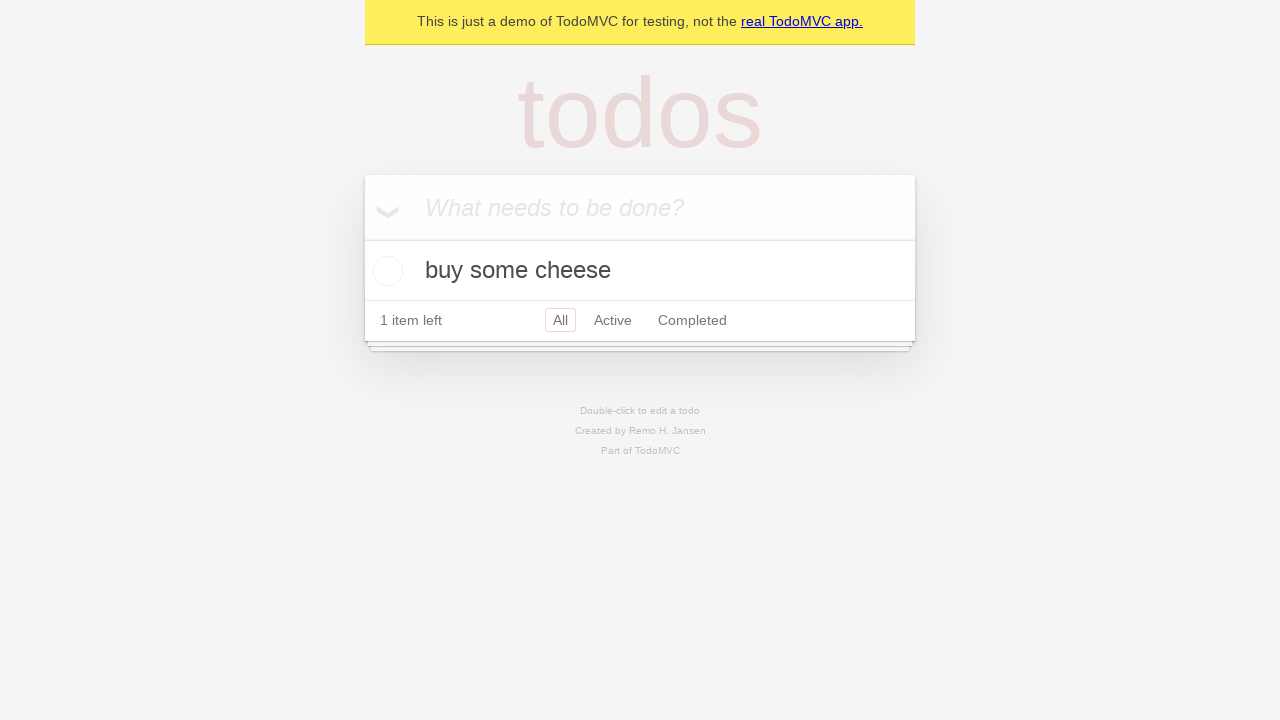

Filled todo input with 'feed the cat' on internal:attr=[placeholder="What needs to be done?"i]
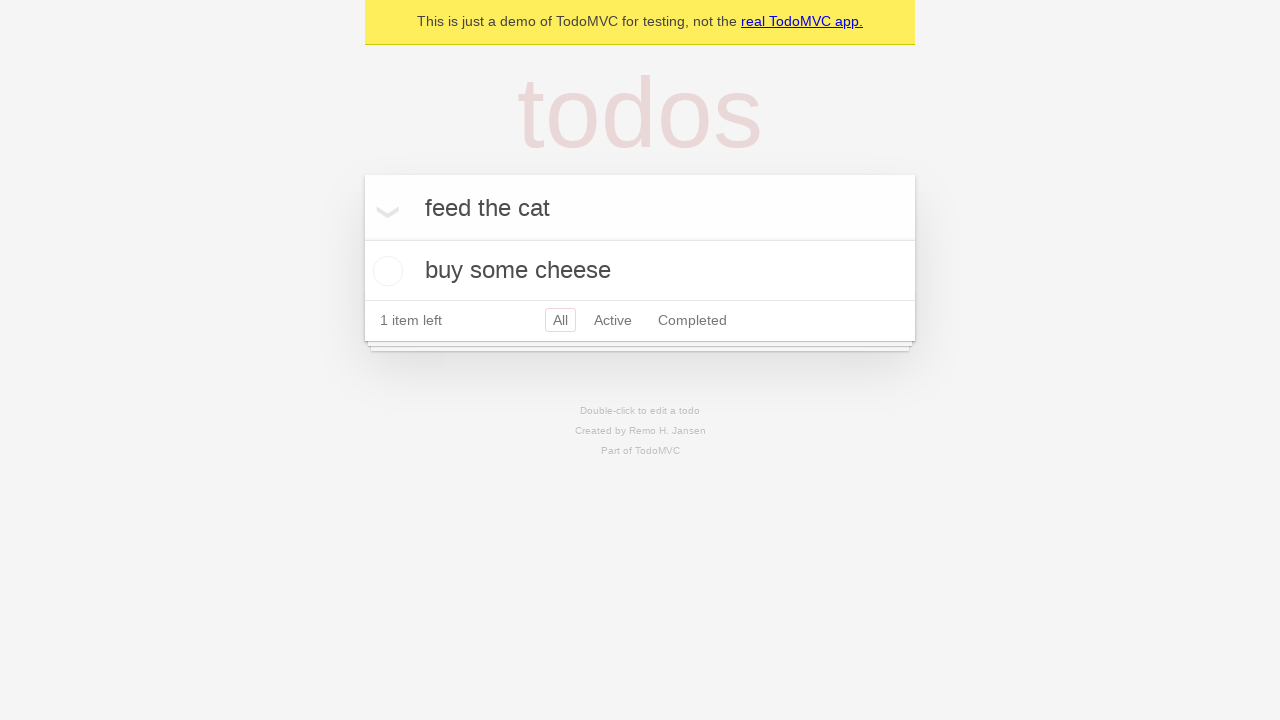

Pressed Enter to create second todo on internal:attr=[placeholder="What needs to be done?"i]
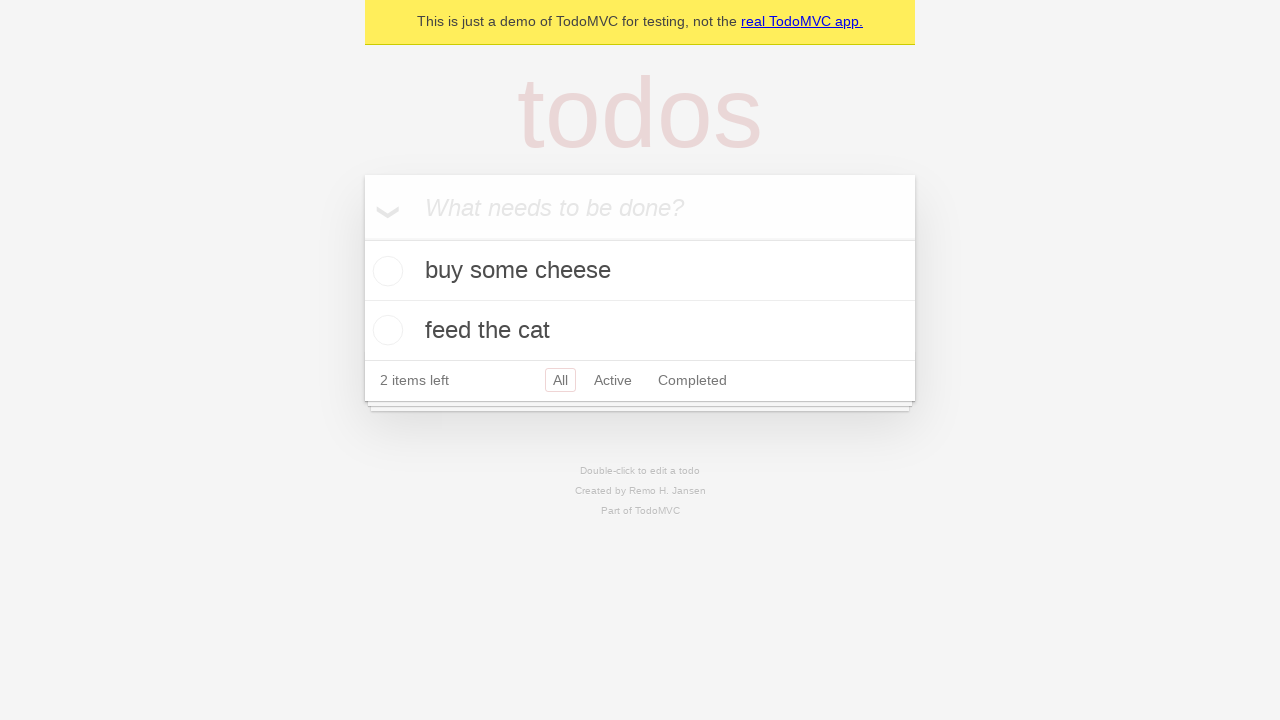

Filled todo input with 'book a doctors appointment' on internal:attr=[placeholder="What needs to be done?"i]
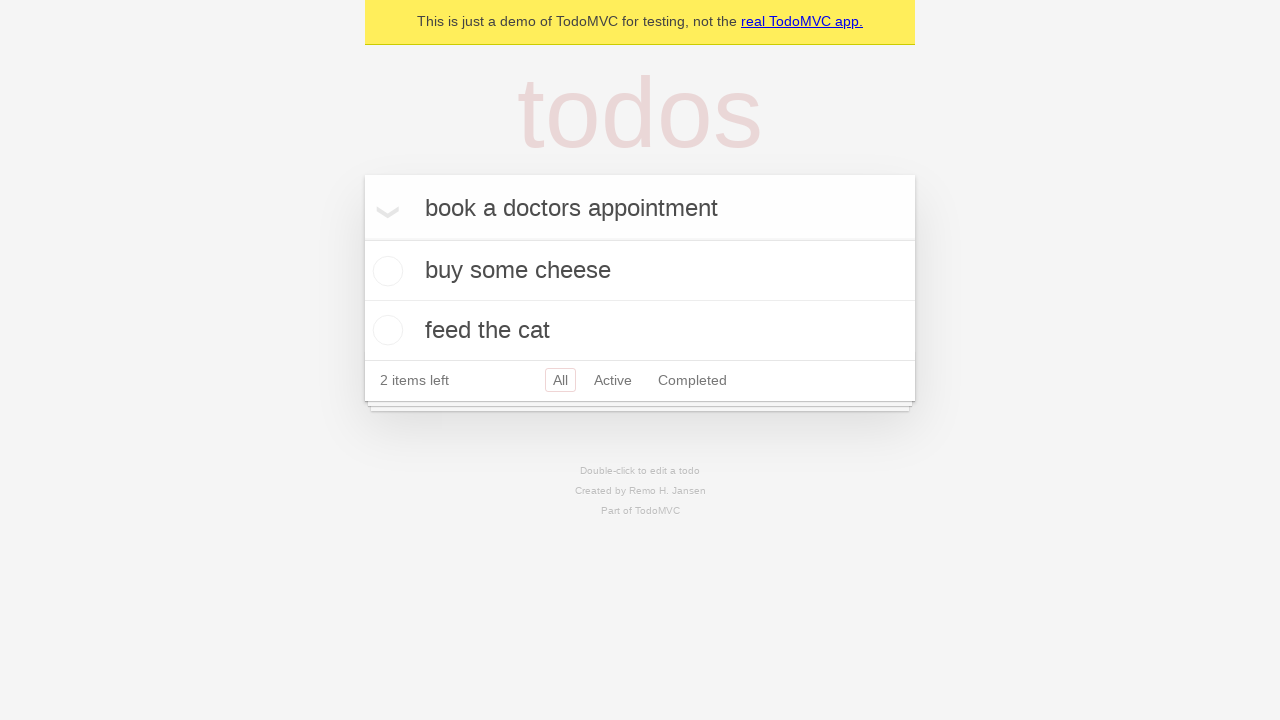

Pressed Enter to create third todo on internal:attr=[placeholder="What needs to be done?"i]
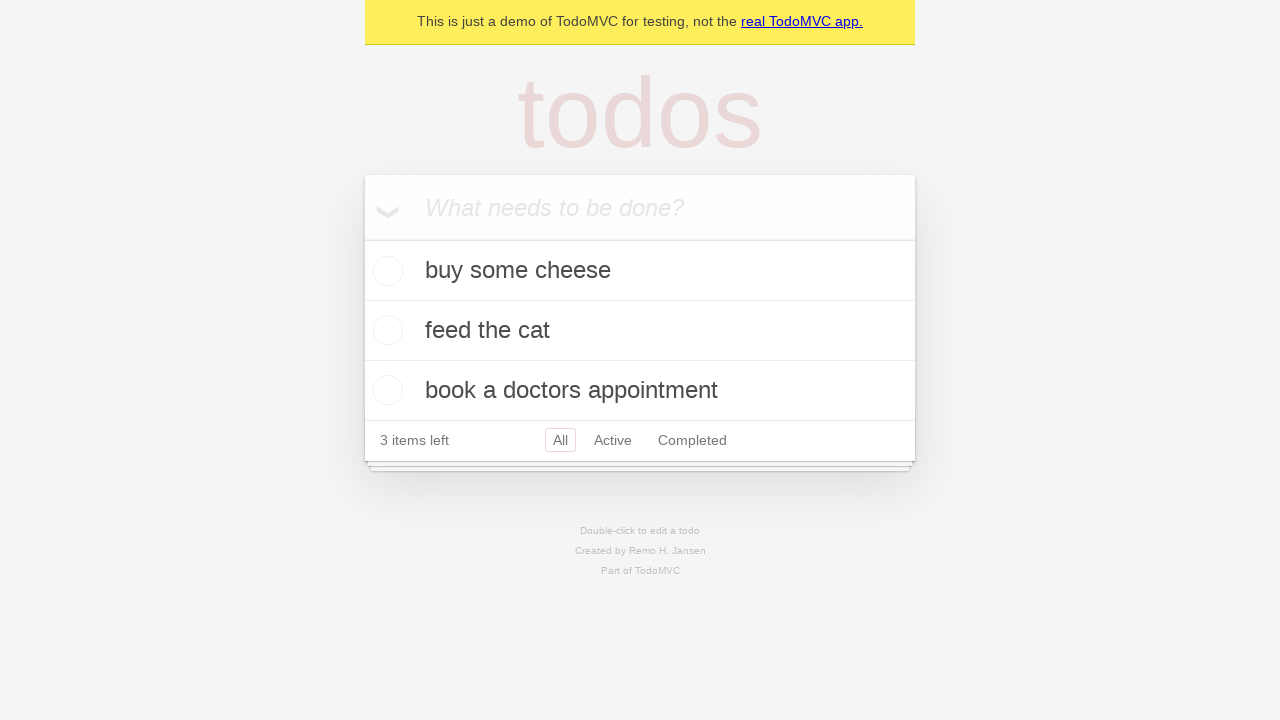

Clicked Active filter link at (613, 440) on internal:role=link[name="Active"i]
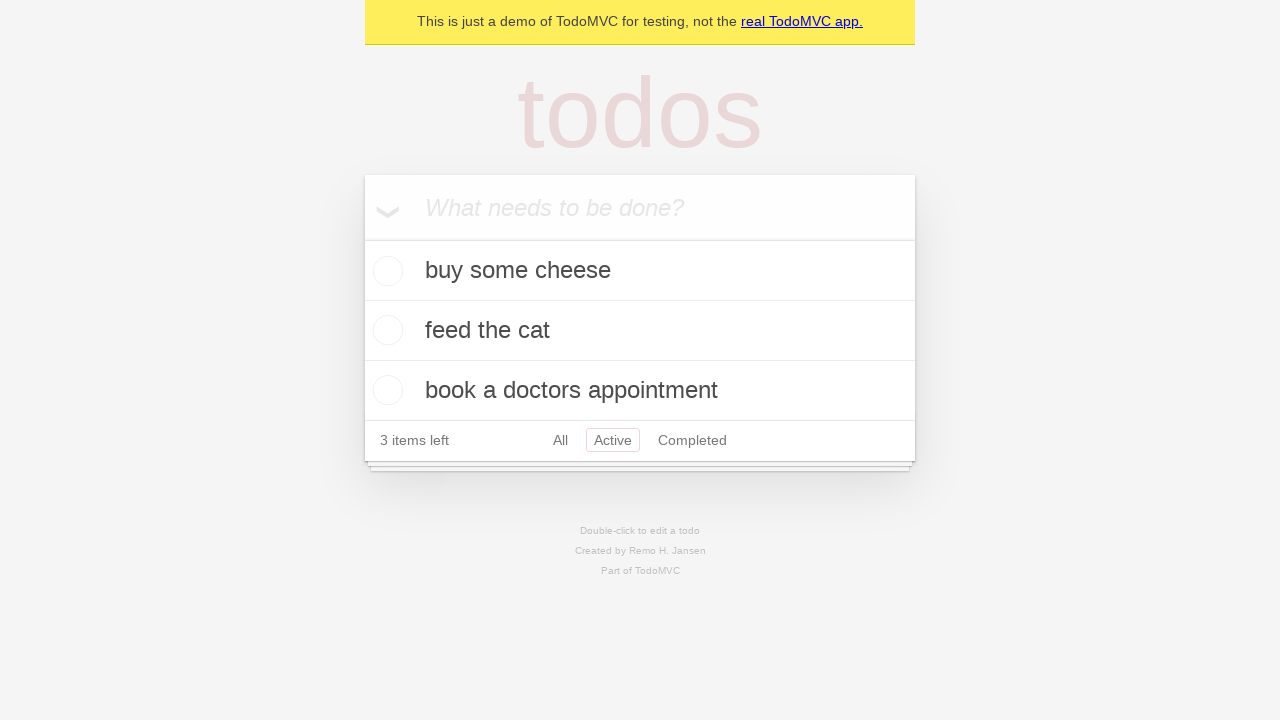

Clicked Completed filter link at (692, 440) on internal:role=link[name="Completed"i]
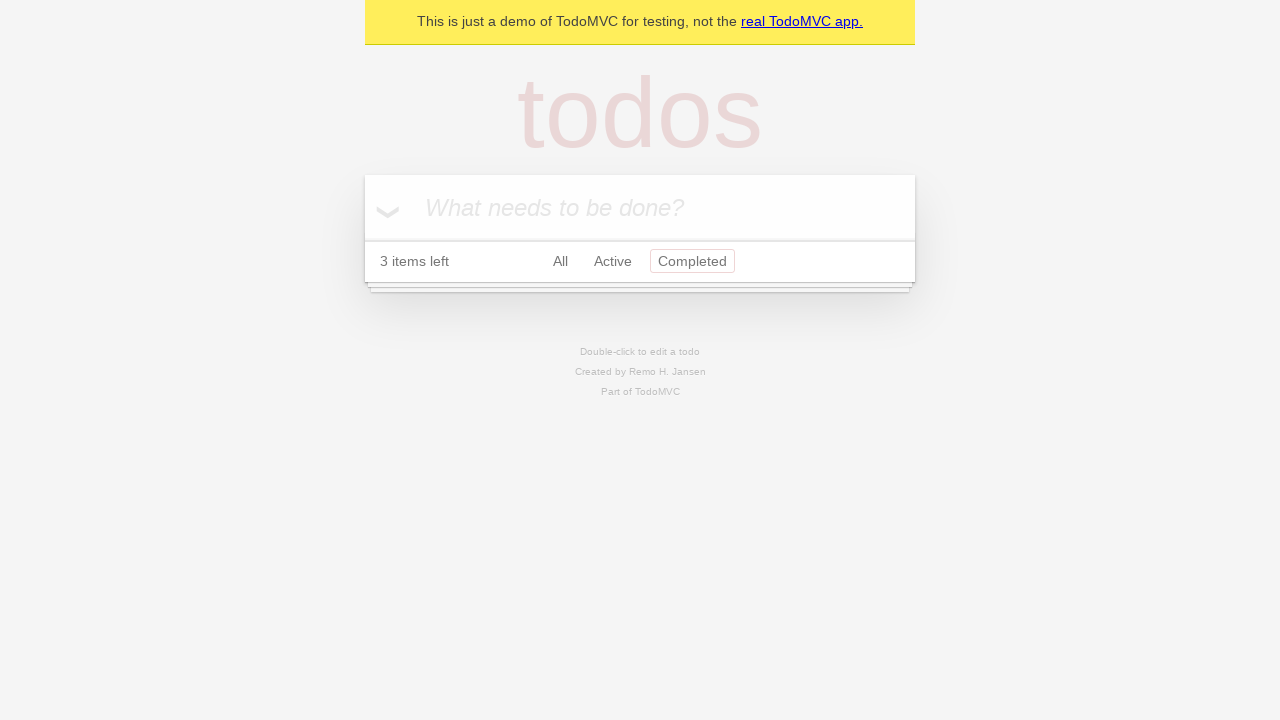

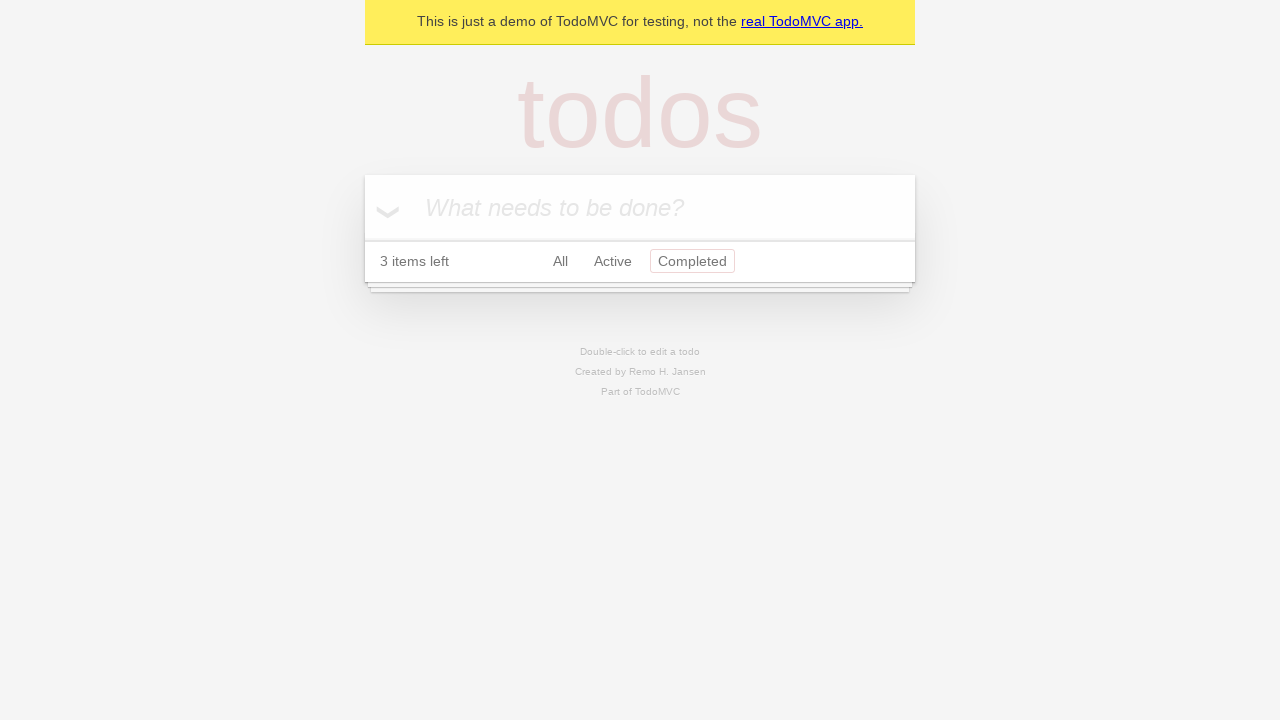